Tests JavaScript confirm alert functionality by clicking a button that triggers an alert, verifying the alert text, and accepting the alert.

Starting URL: http://the-internet.herokuapp.com/

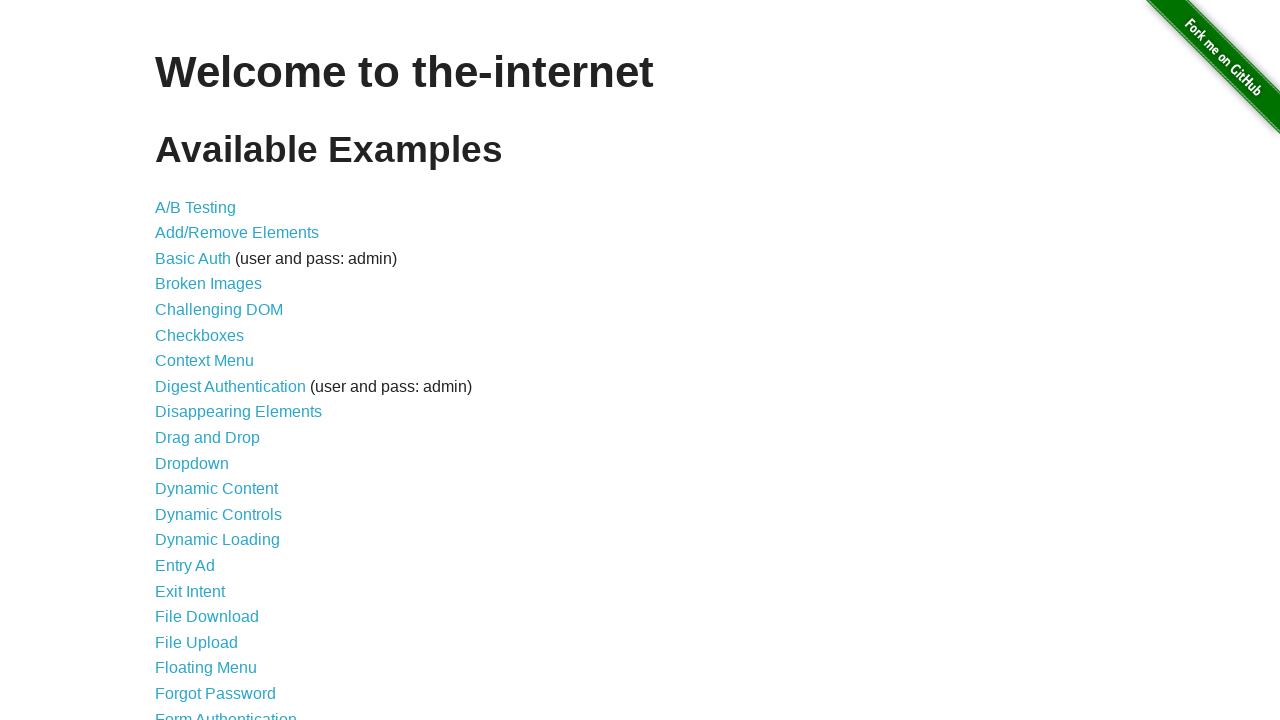

Clicked JavaScript Alerts link to open test page at (214, 361) on text=JavaScript Alerts
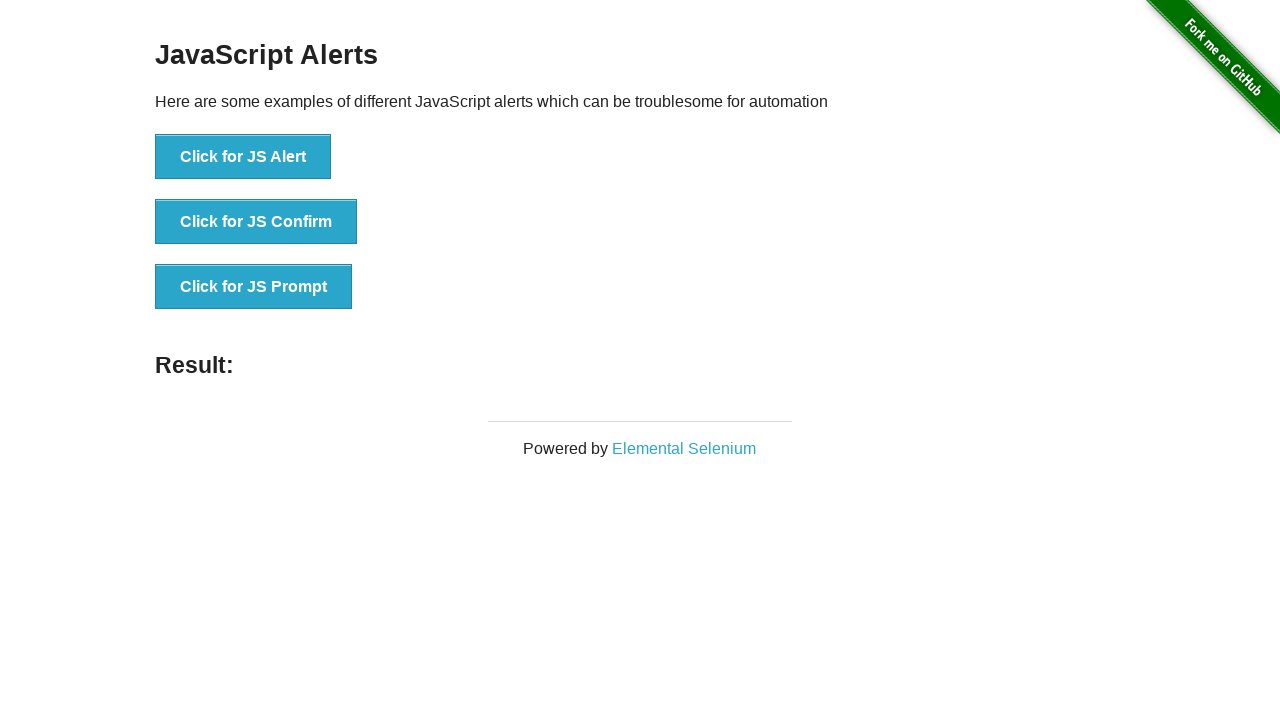

Waited for JS Confirm button to be available
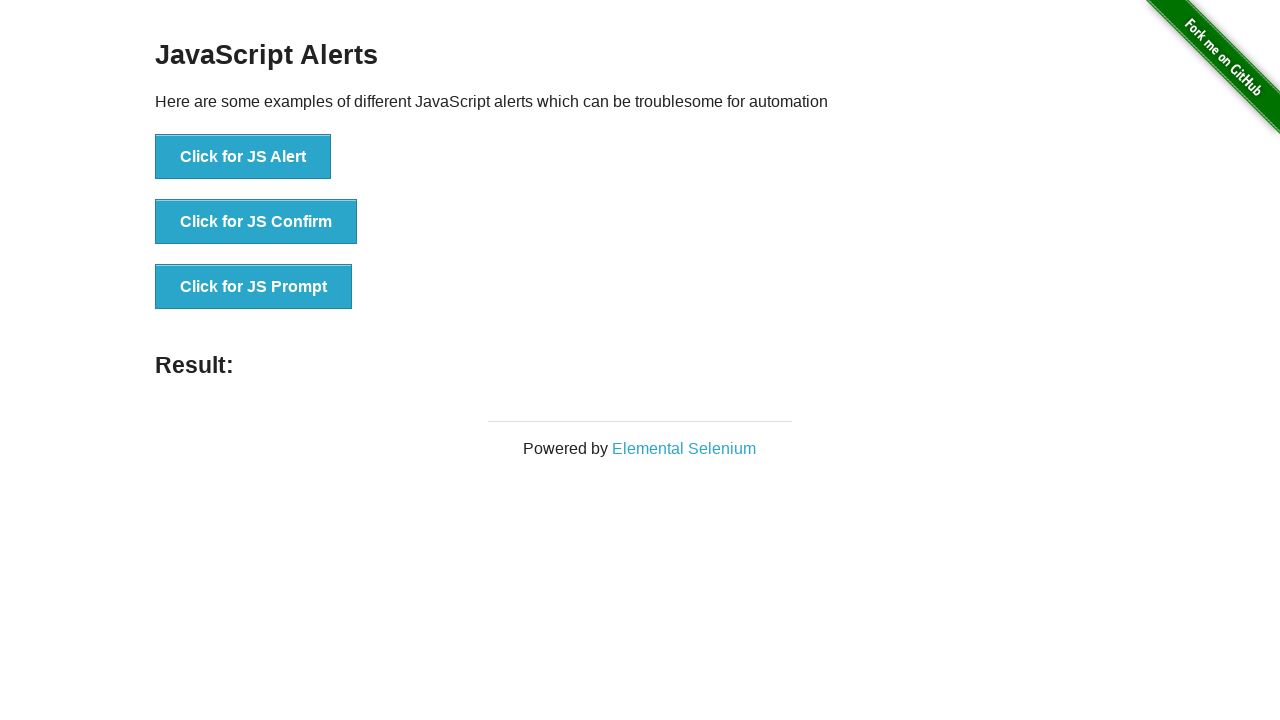

Clicked JS Confirm button at (256, 222) on xpath=//button[text()='Click for JS Confirm']
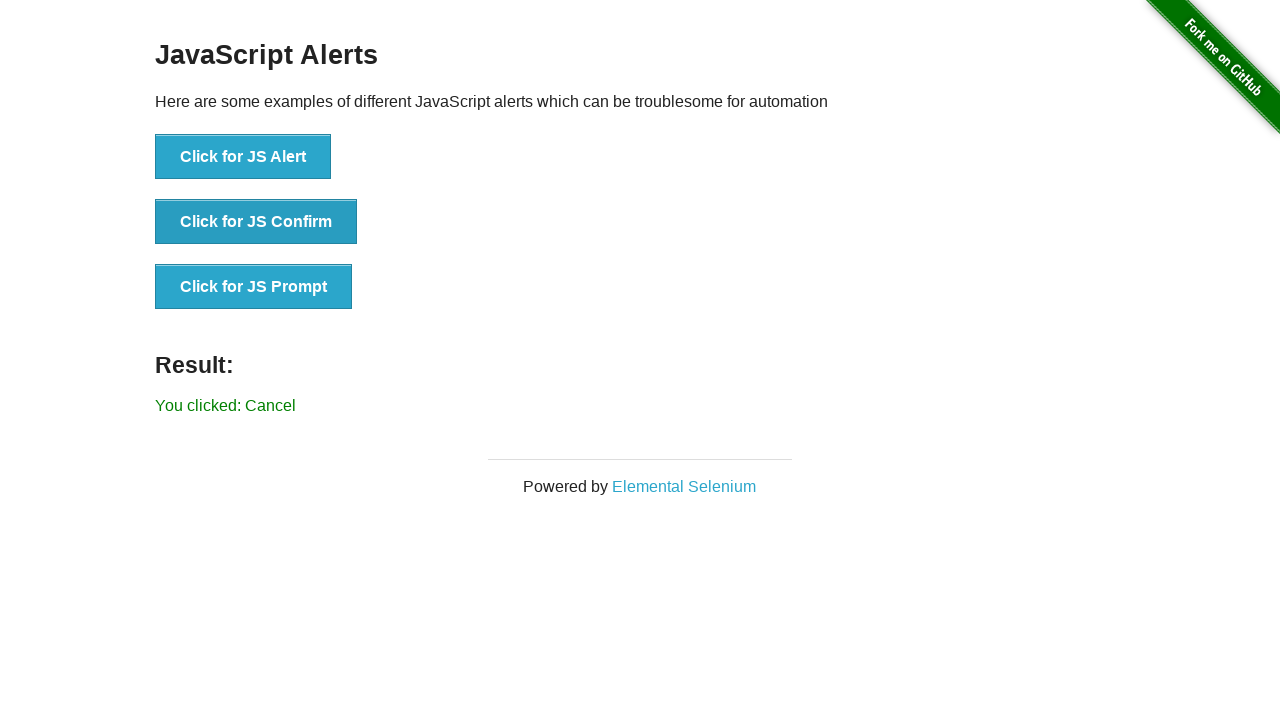

Set up dialog handler to accept alerts
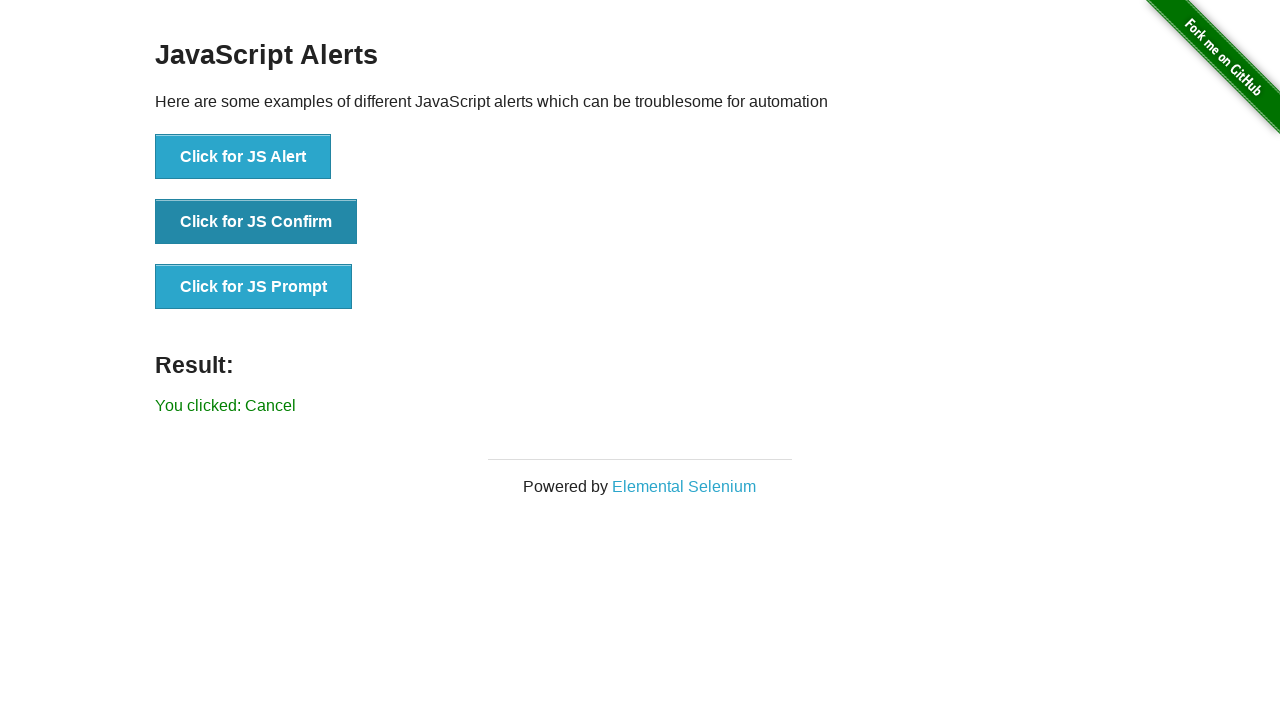

Clicked JS Confirm button to trigger alert with handler at (256, 222) on xpath=//button[text()='Click for JS Confirm']
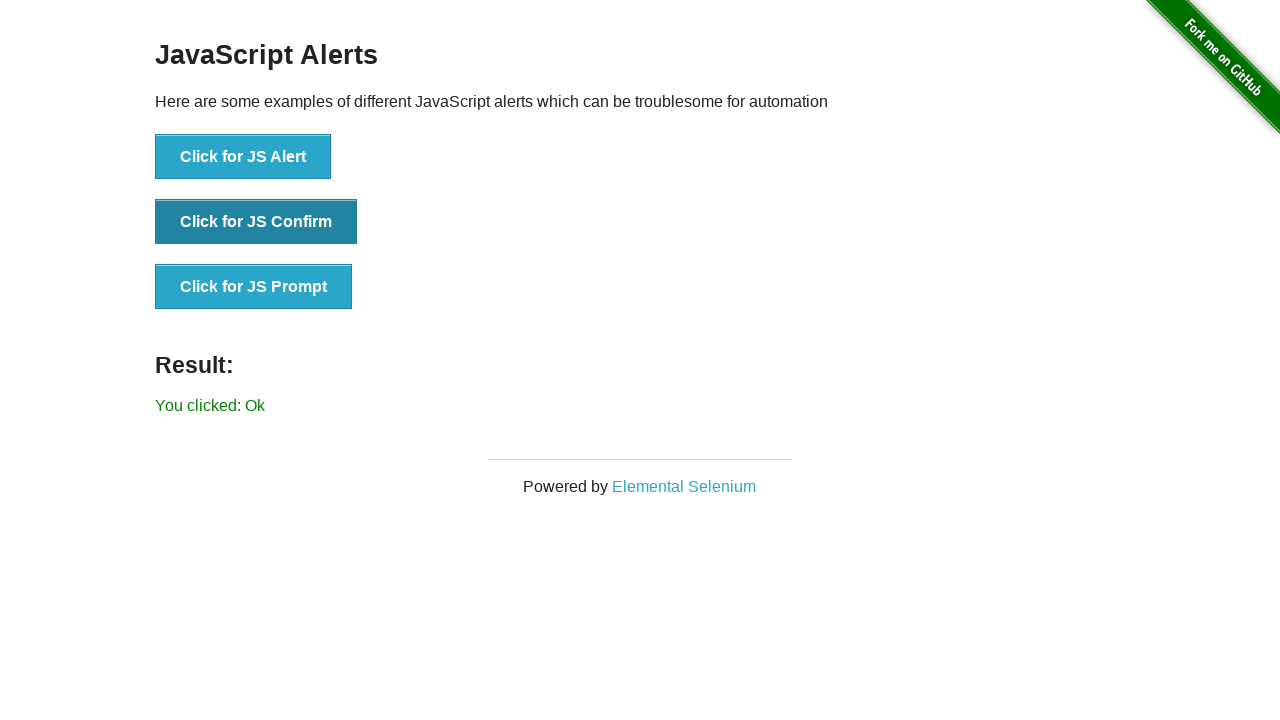

Verified alert was accepted - result text appeared
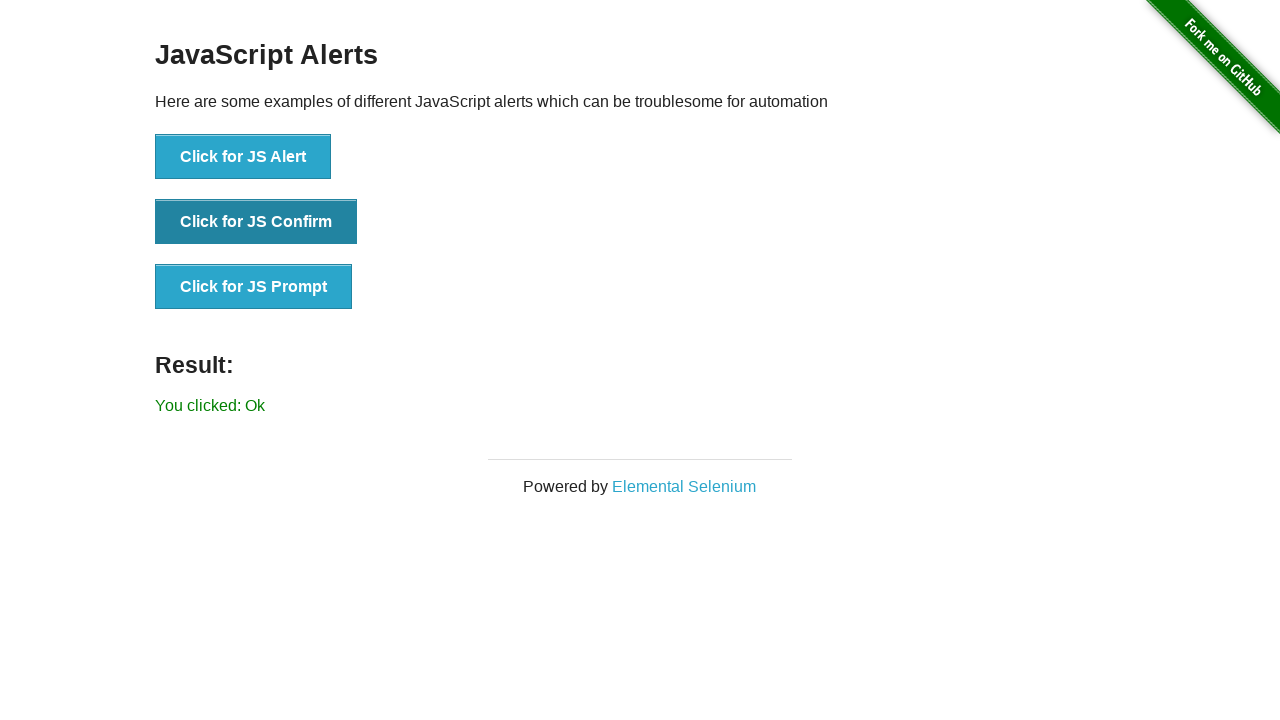

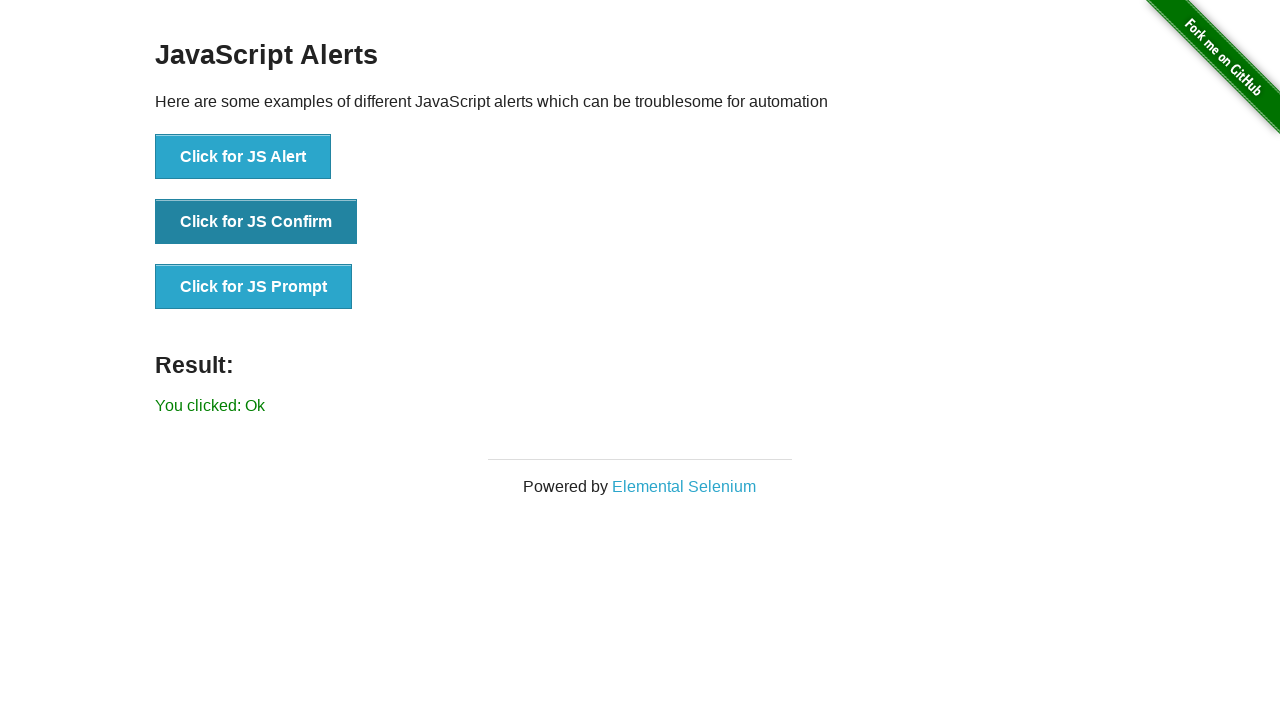